Tests right-click (context click) functionality on an element

Starting URL: https://selenium.dev/selenium/web/mouse_interaction.html

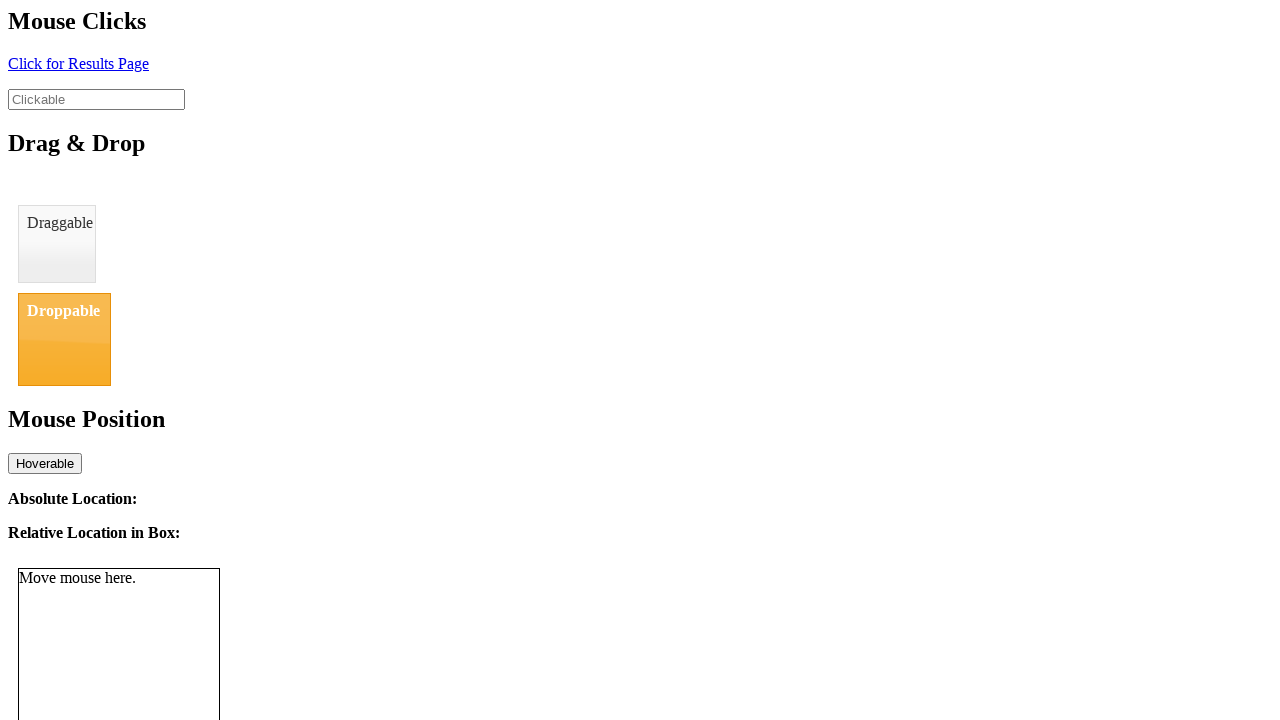

Right-clicked on the clickable element at (96, 99) on #clickable
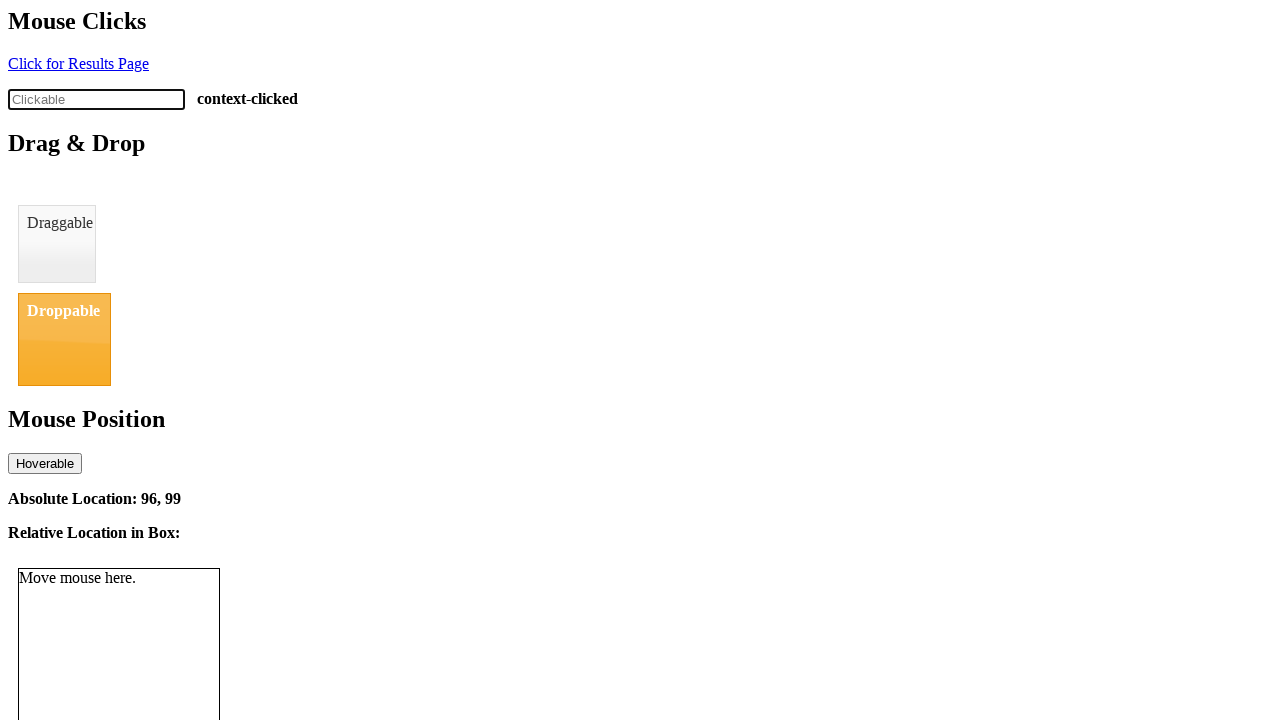

Verified click status shows 'context-clicked'
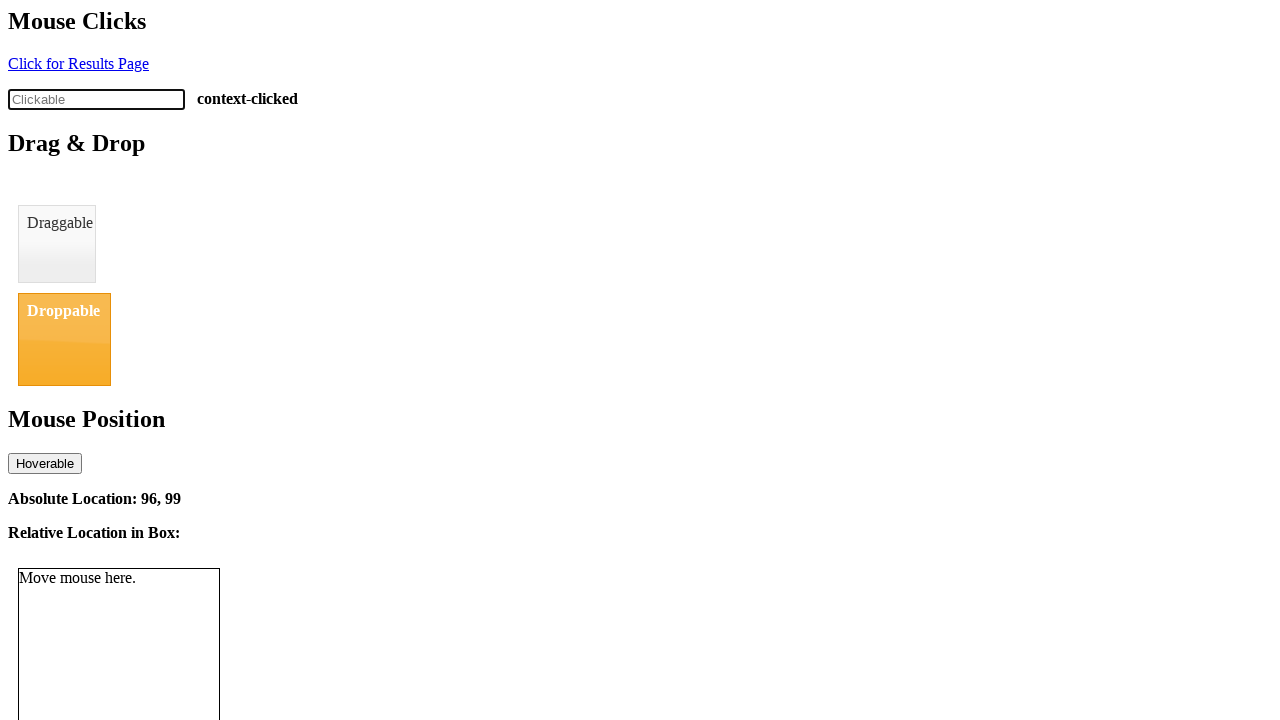

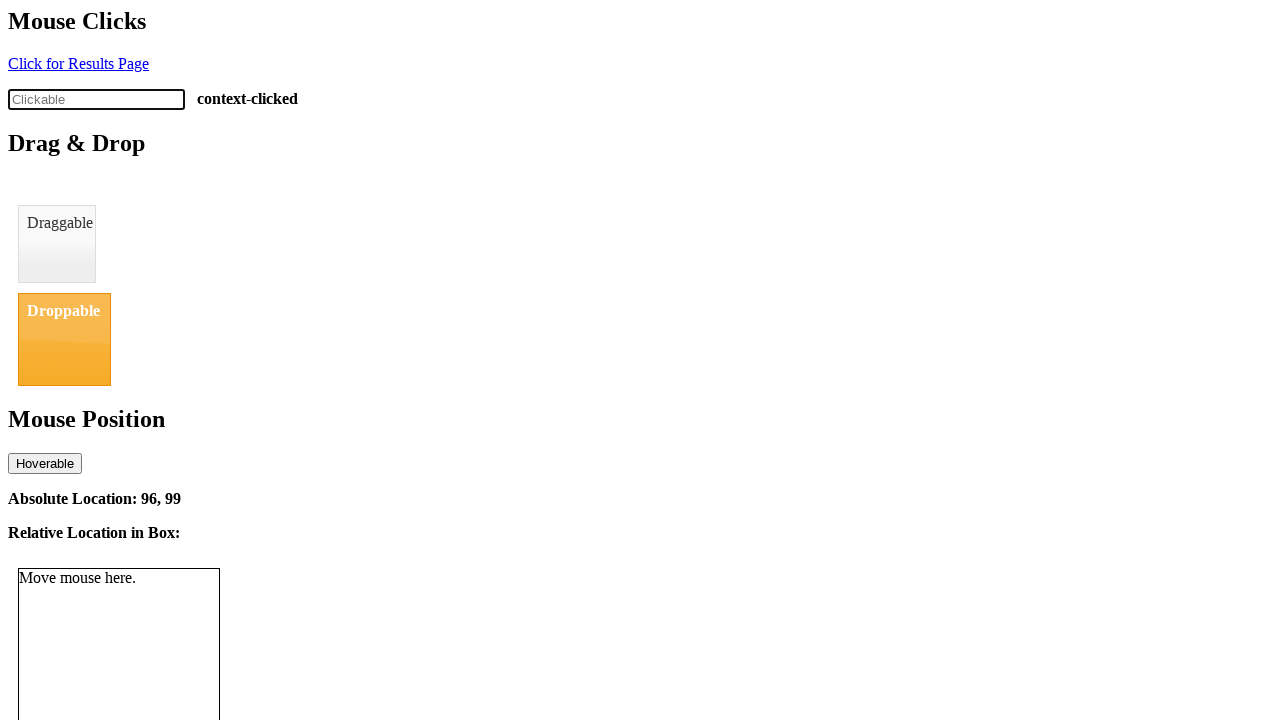